Fills out a registration form with randomly generated user data including name, email, password, phone number, date of birth, and selects department and job title options before submitting.

Starting URL: https://loopcamp.vercel.app/registration_form.html

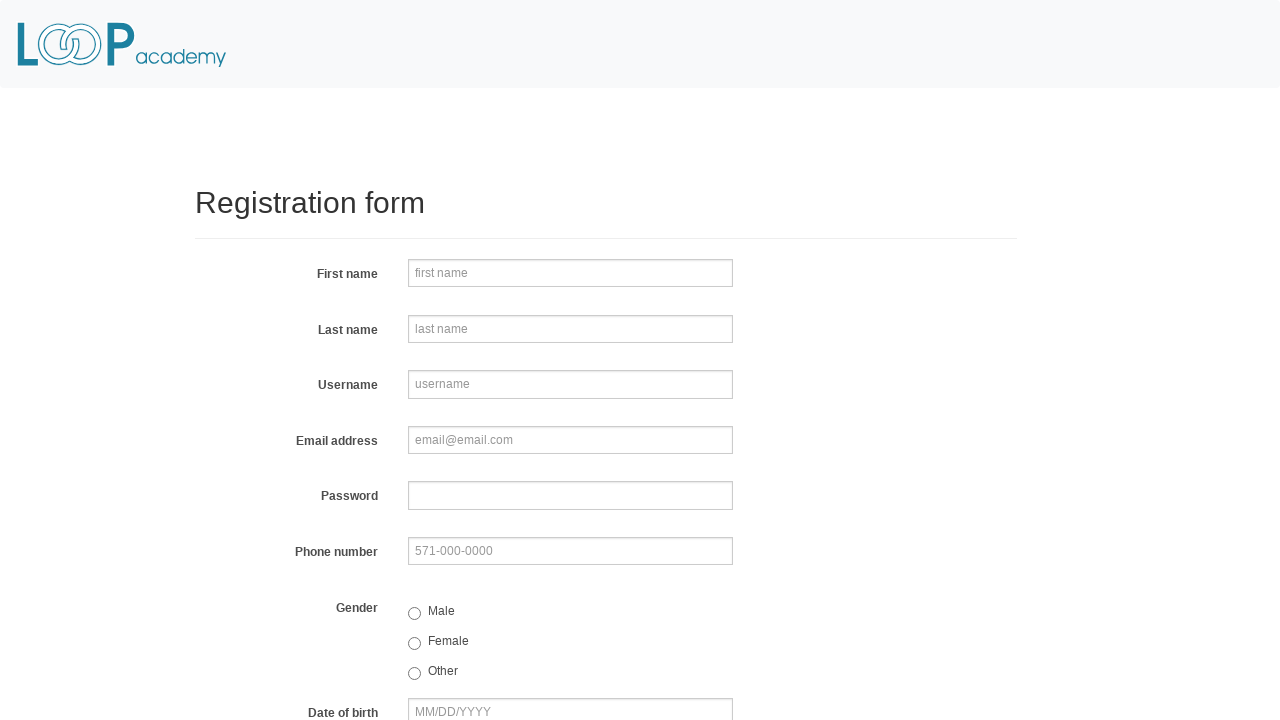

Filled first name field with 'Jennifer' on input[name='firstname']
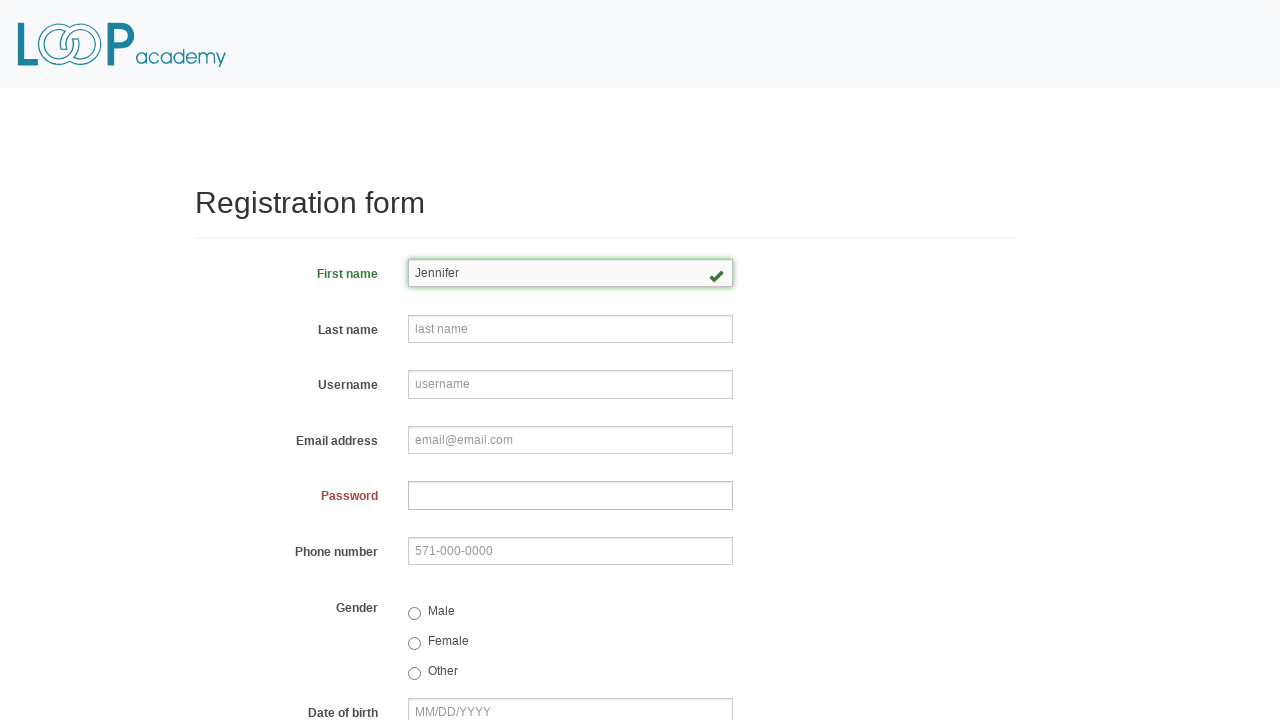

Filled last name field with 'Martinez' on input[name='lastname']
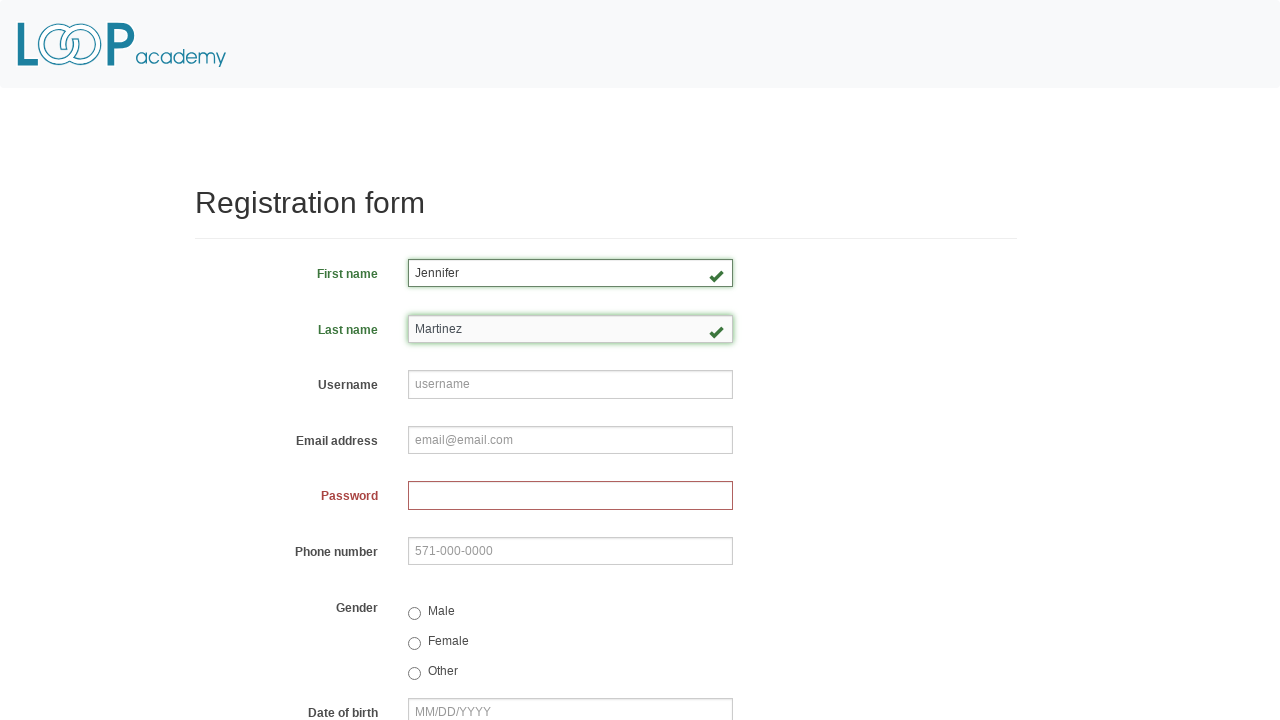

Filled username field with 'abc123' on input[name='username']
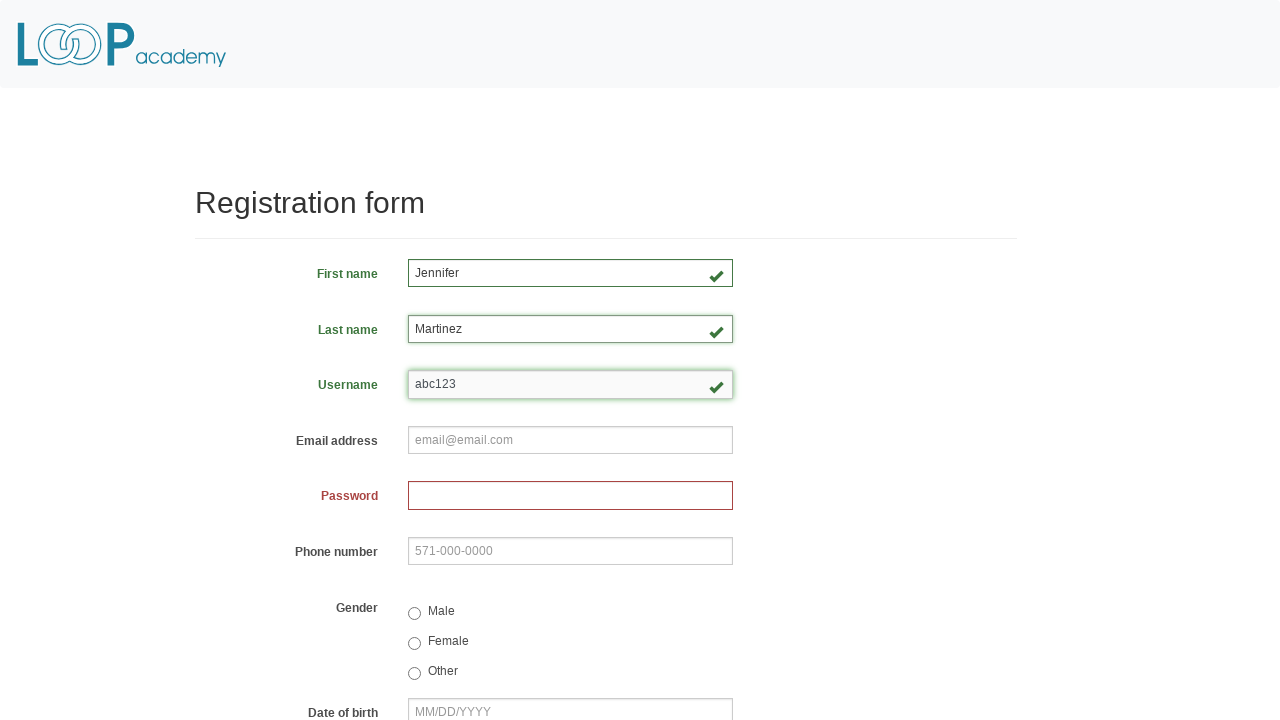

Filled email field with 'jennifer.martinez@example.com' on input[name='email']
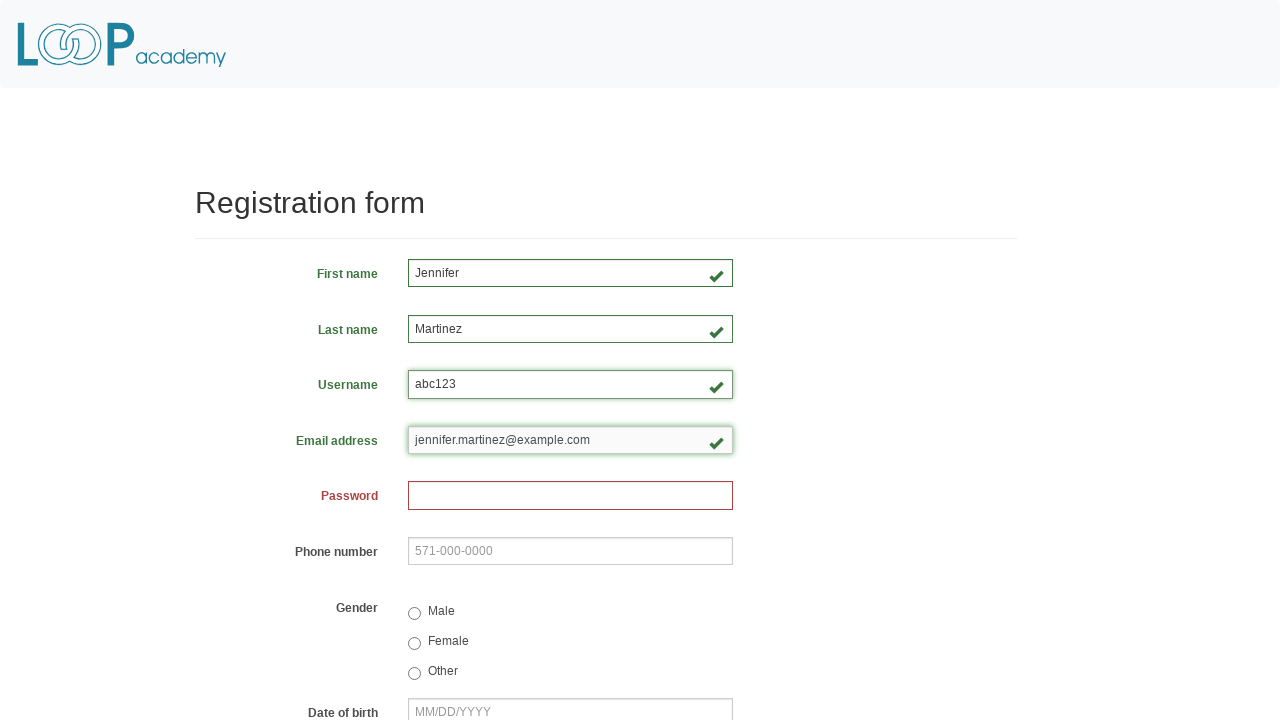

Filled password field with 'SecurePass987!' on input[name='password']
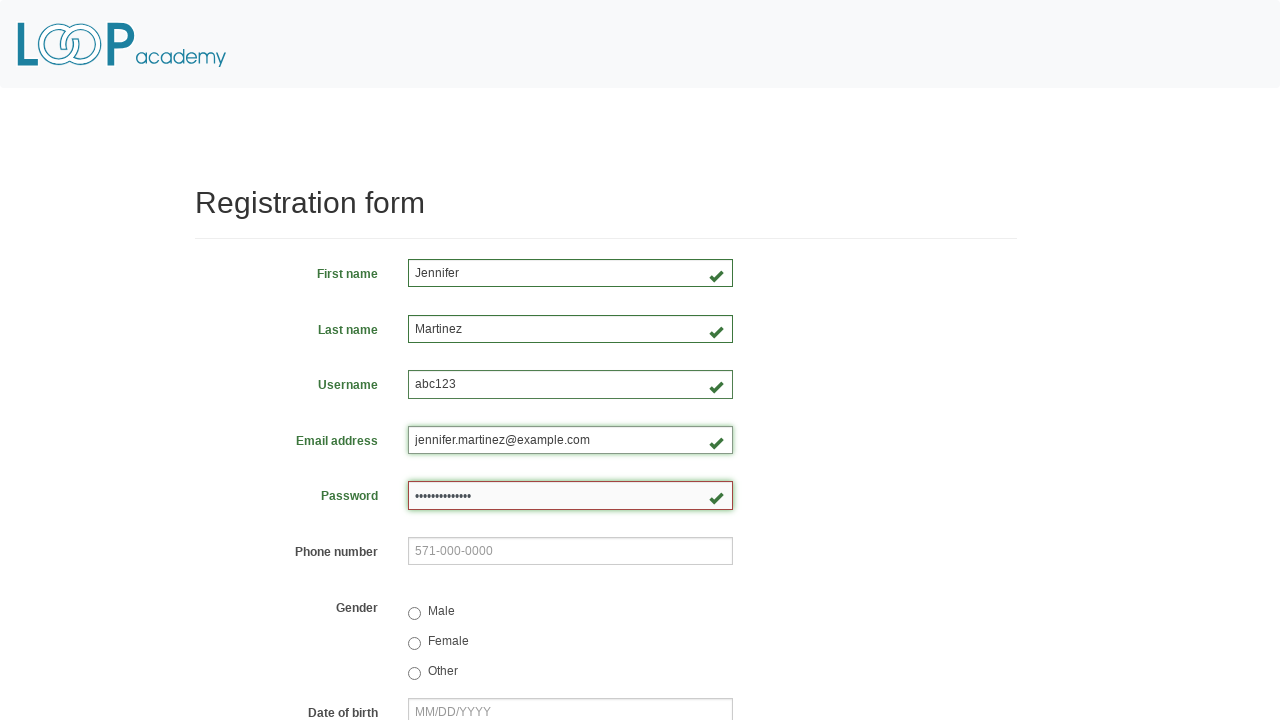

Filled phone number field with '571-482-9317' on input[name='phone']
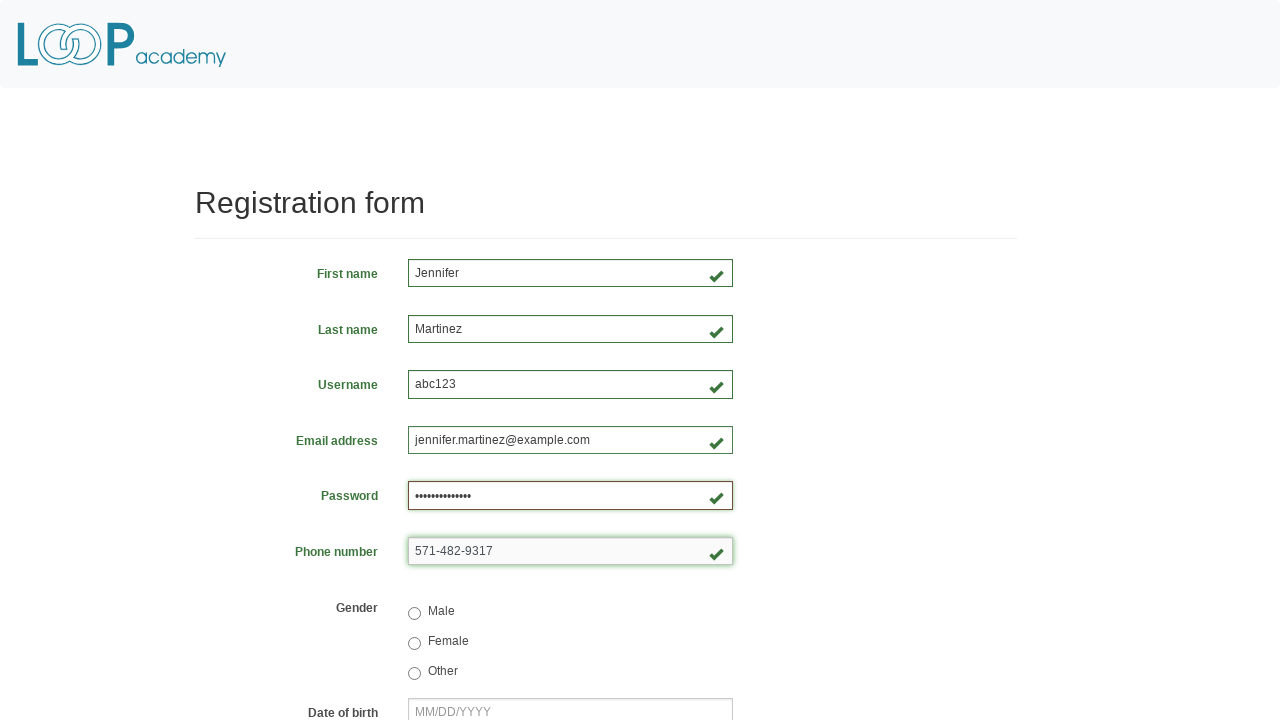

Selected 'other' gender option at (414, 673) on input[value='other']
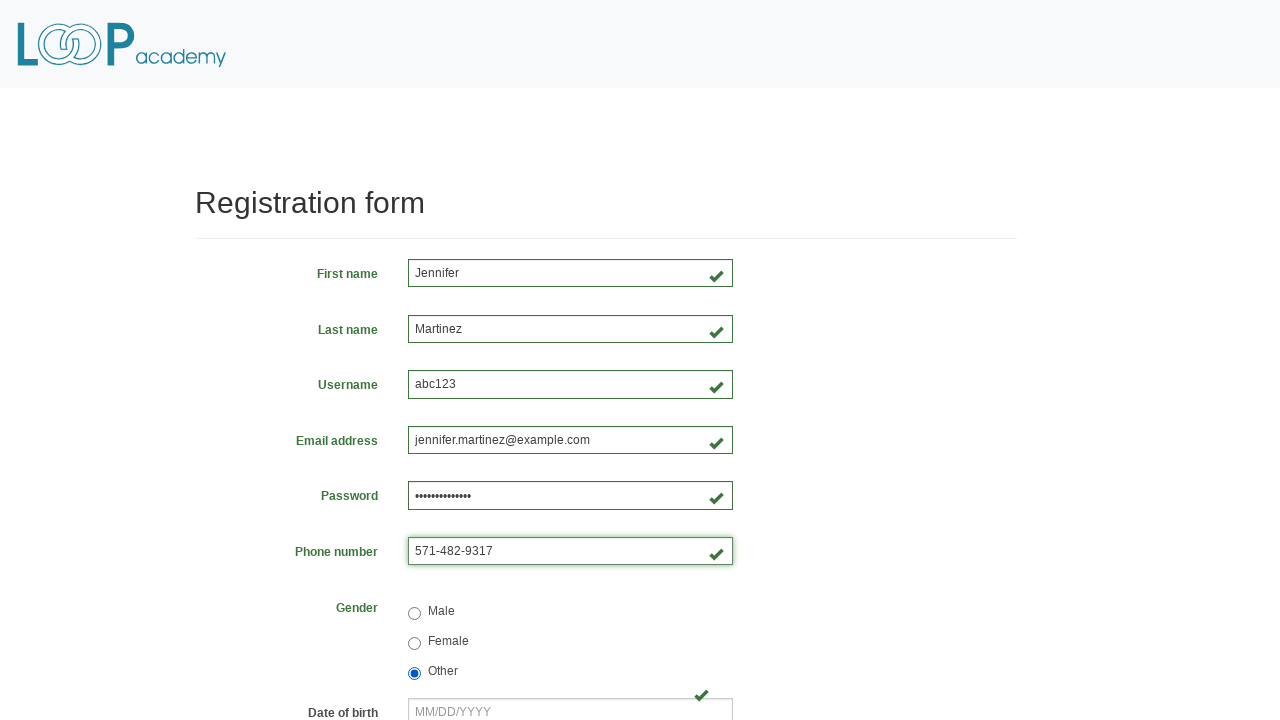

Filled date of birth field with '03/15/1992' on input[name='birthday']
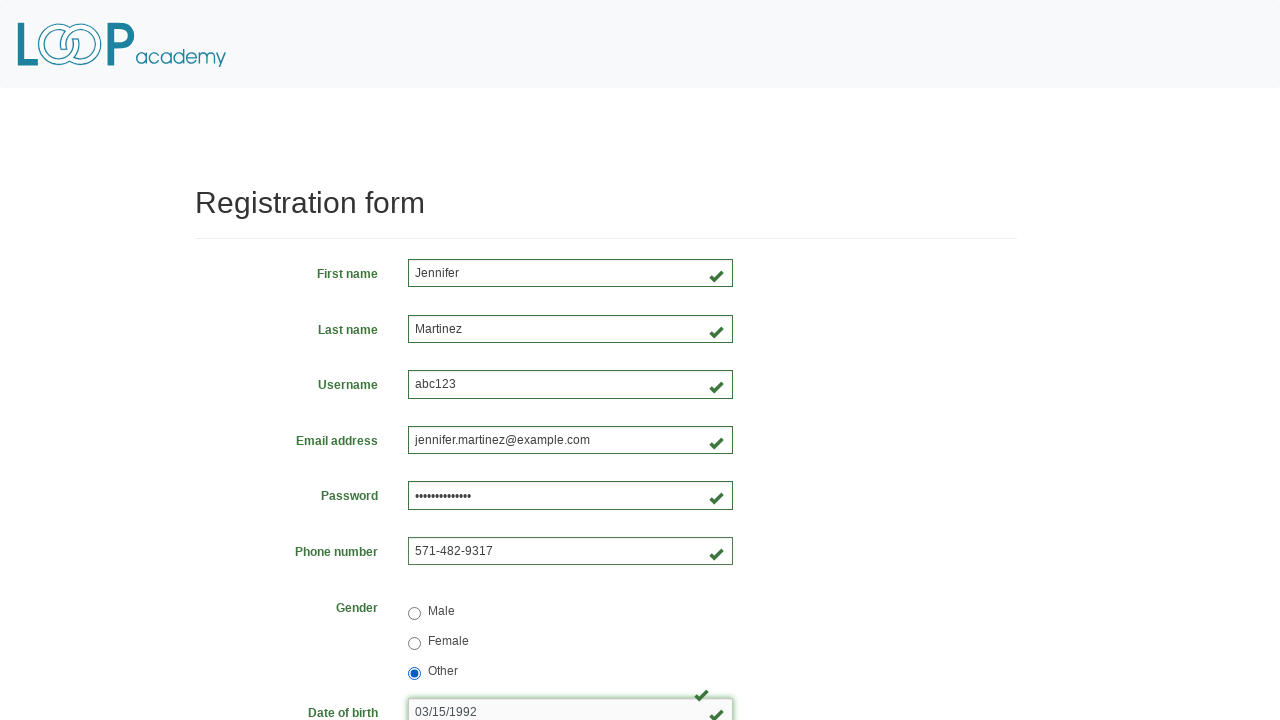

Selected department option at index 1 on select[name='department']
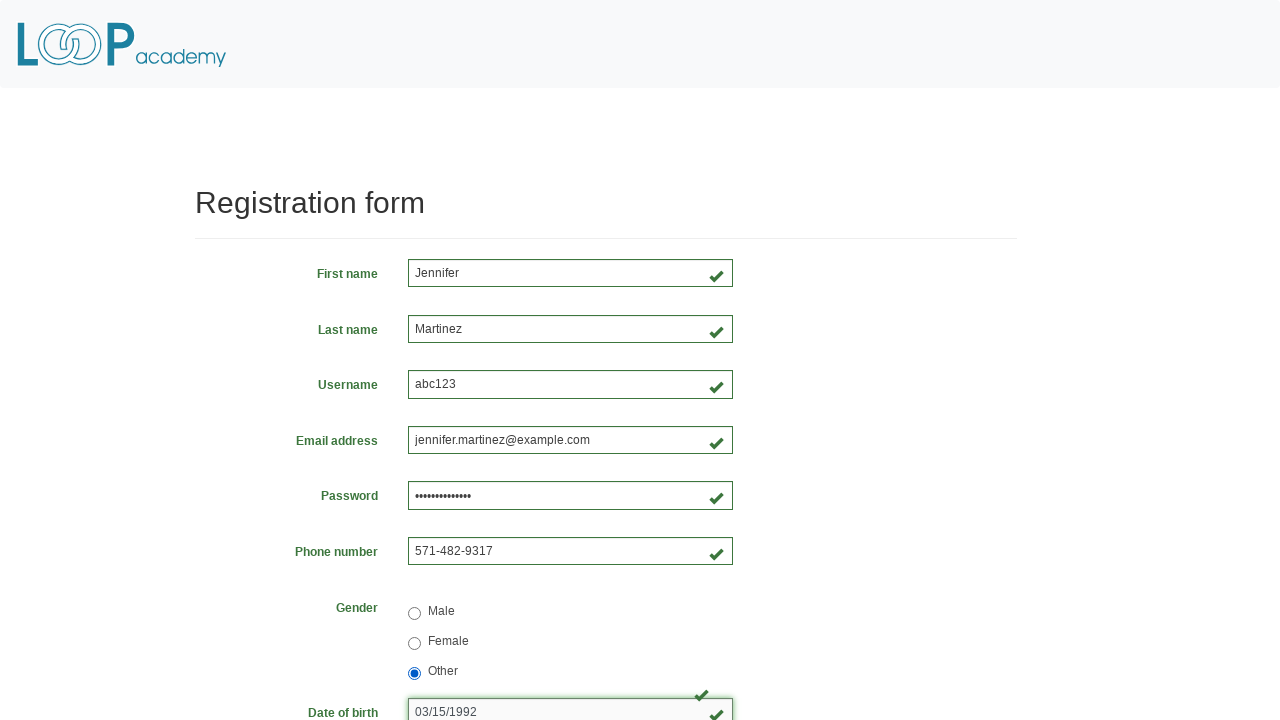

Selected job title option at index 4 on select[name='job_title']
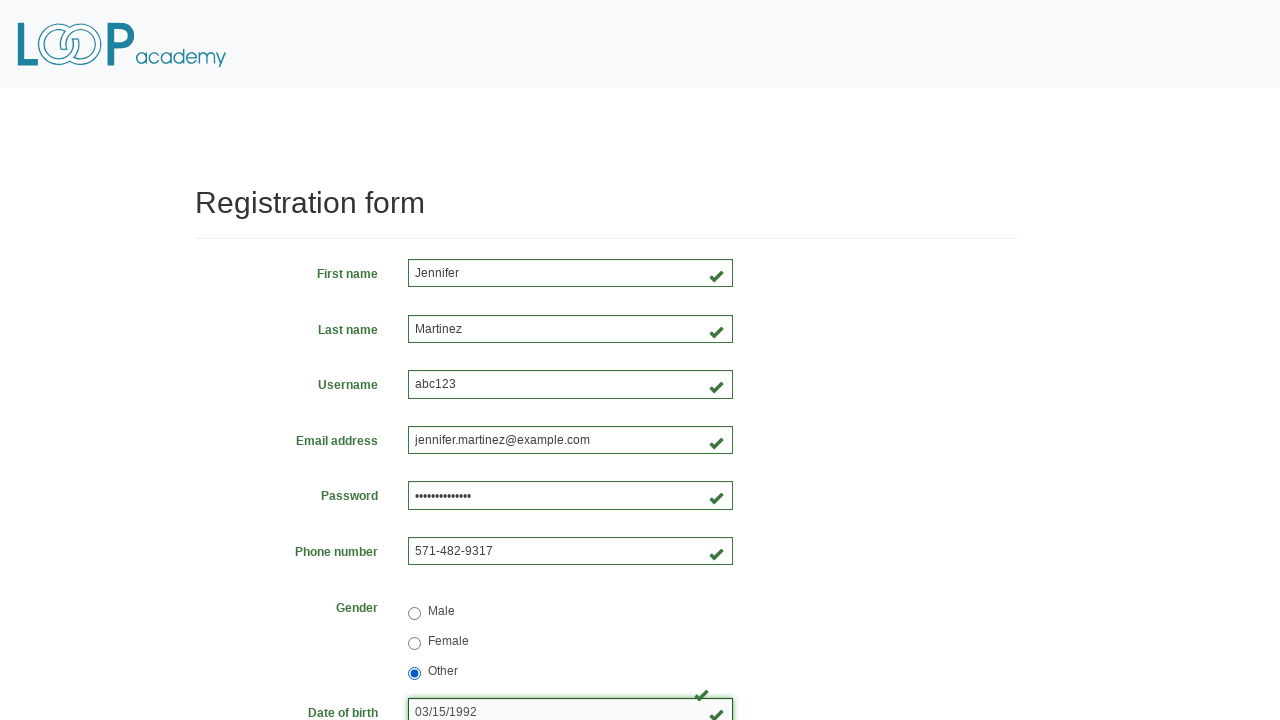

Clicked submit button to complete registration form at (535, 516) on #wooden_spoon
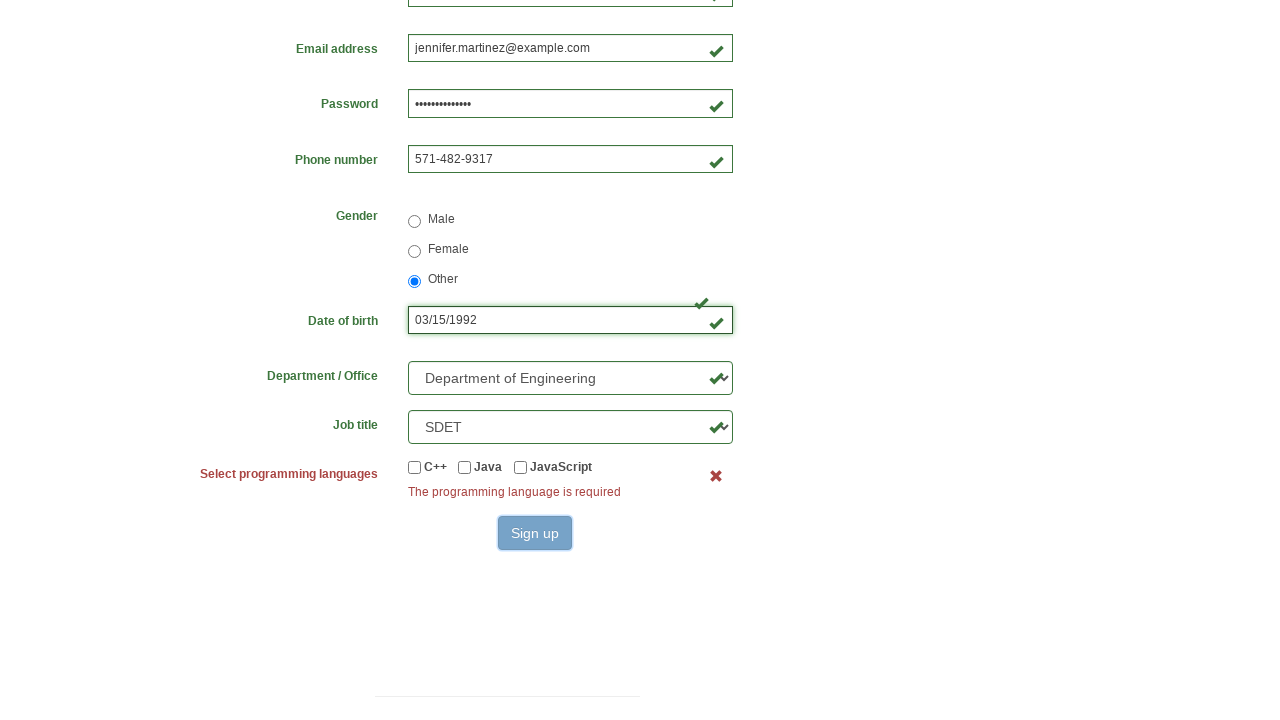

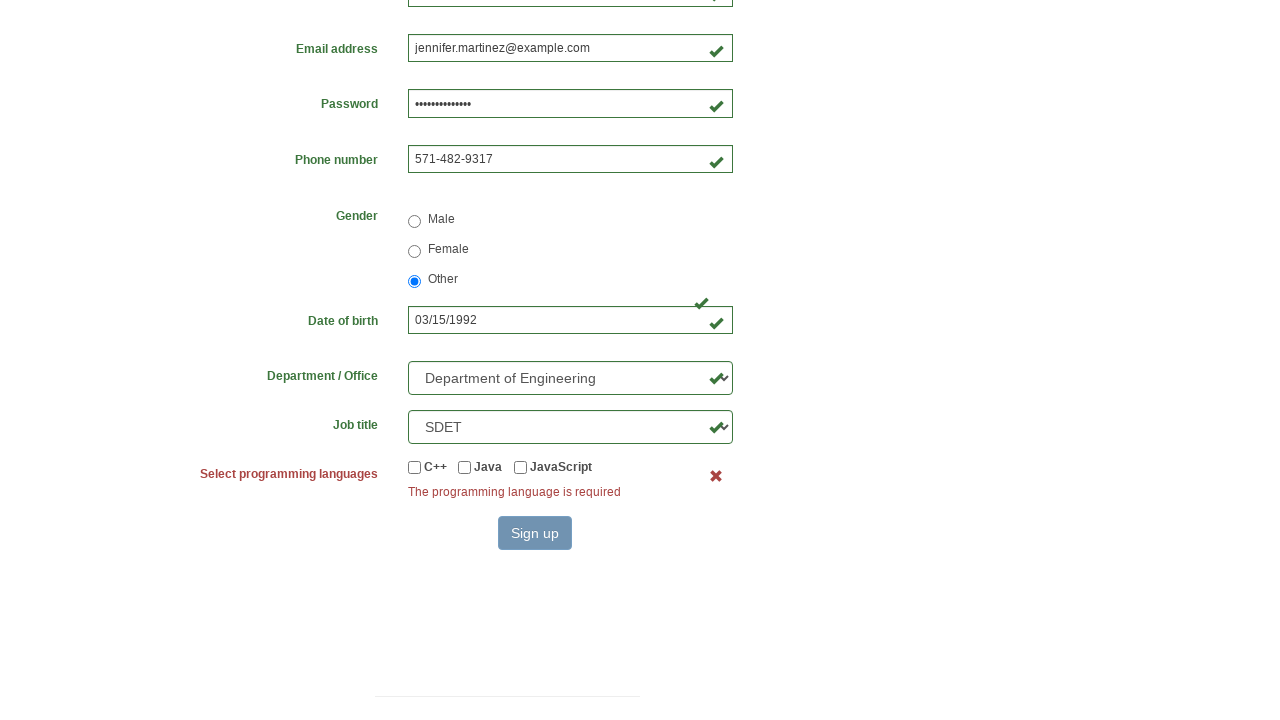